Tests navigation to the Autocomplete page by clicking the Autocomplete link on the Formy homepage

Starting URL: https://formy-project.herokuapp.com/

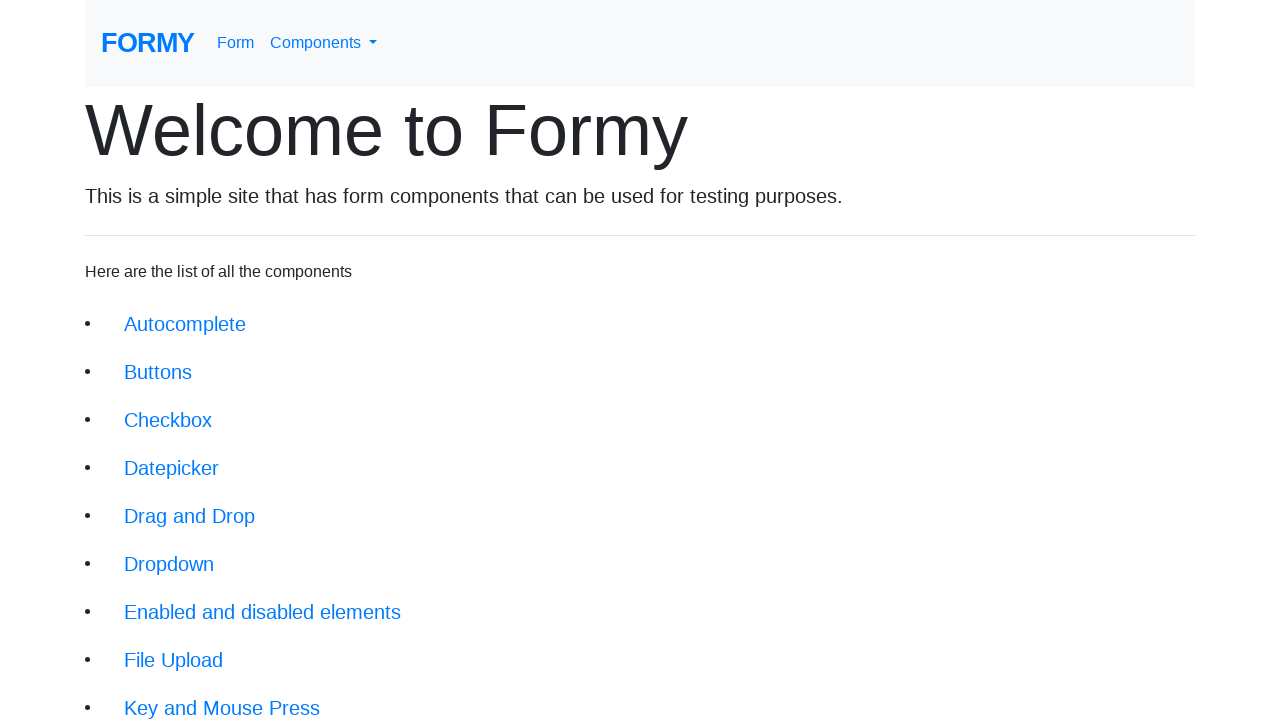

Navigated to Formy homepage
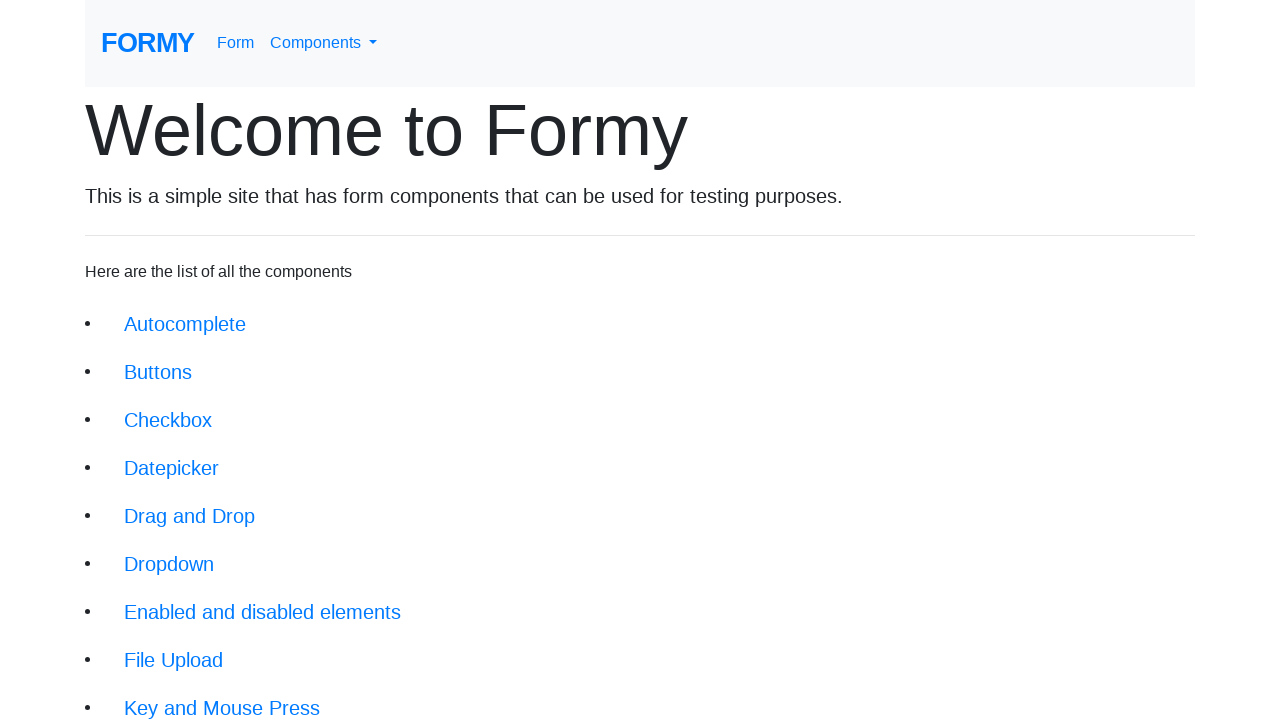

Clicked Autocomplete link on Formy homepage at (185, 324) on internal:role=link[name="Autocomplete"i]
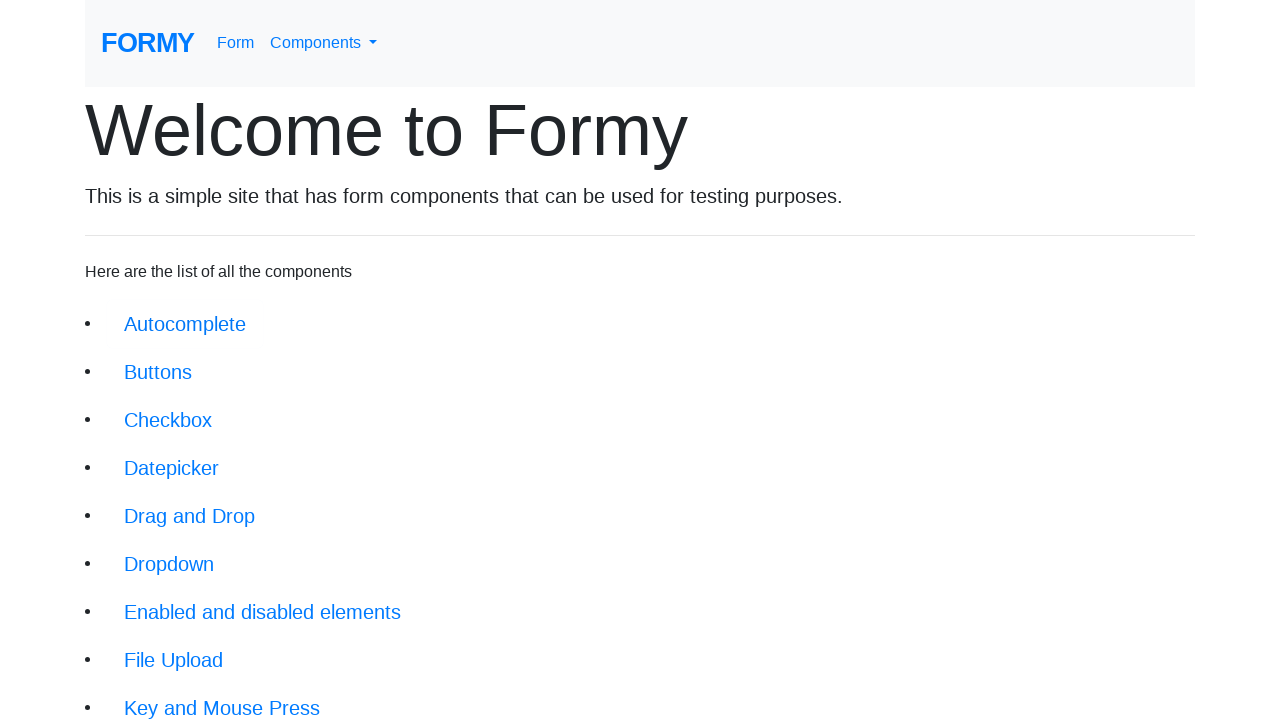

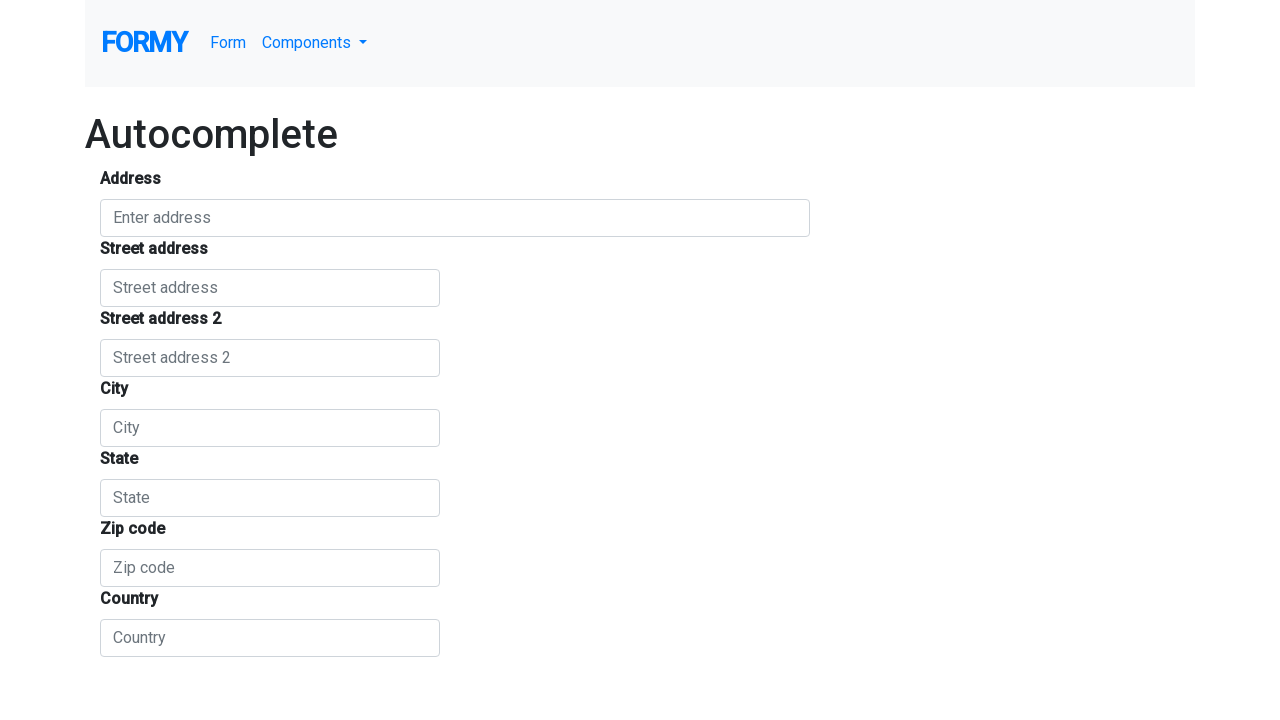